Tests prompt dialog interaction by clicking a button that triggers a prompt and entering text

Starting URL: https://www.selenium.dev/documentation/webdriver/interactions/alerts/

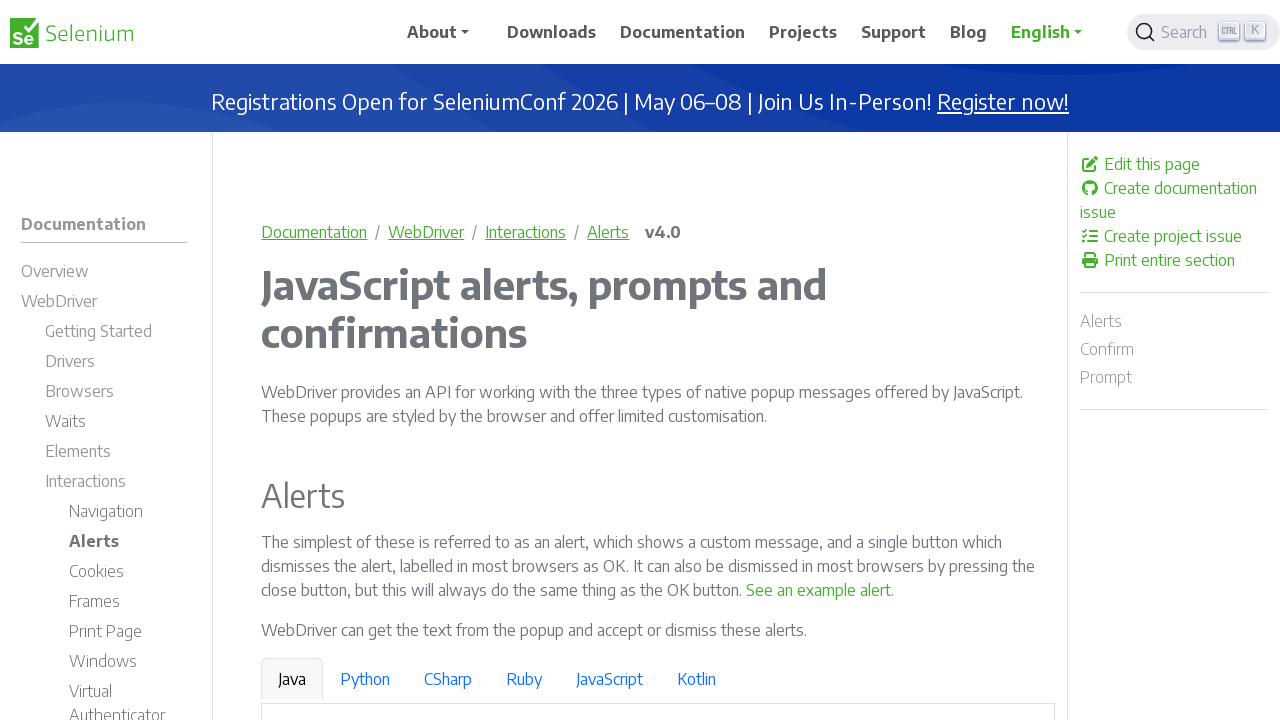

Set up dialog handler to accept prompt with text 'playwright'
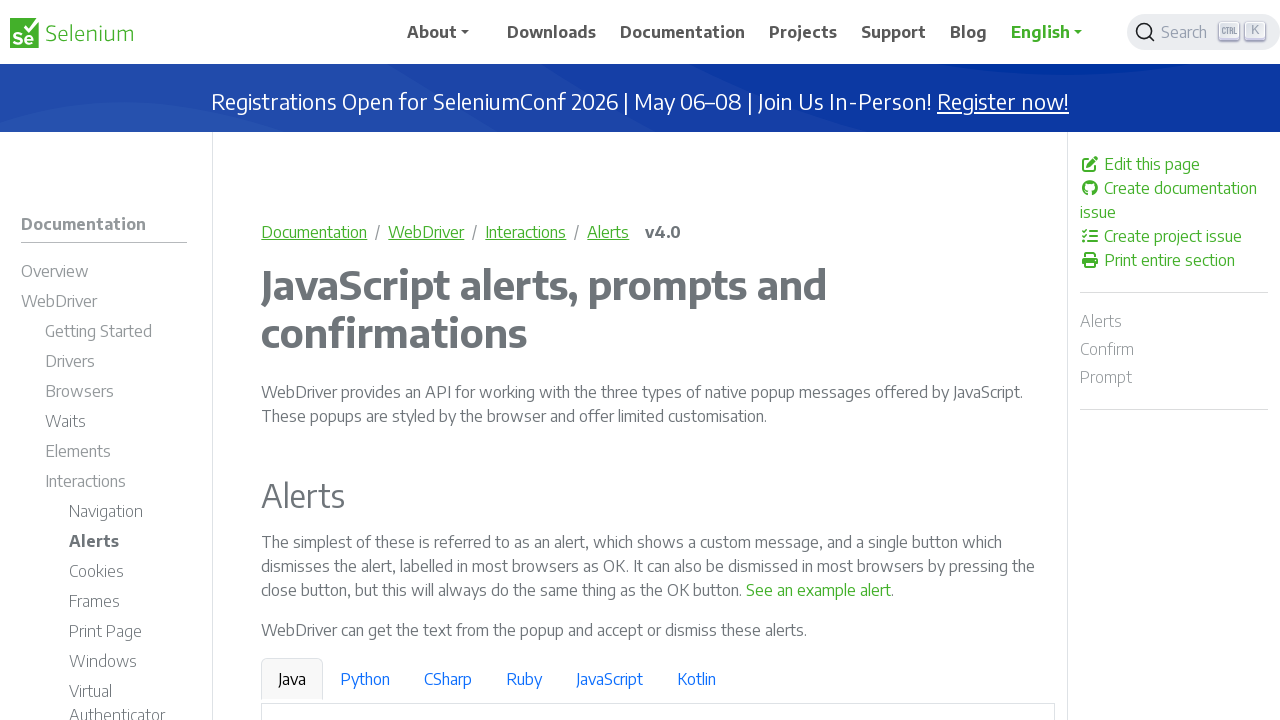

Clicked 'See a sample prompt' button to trigger prompt dialog at (627, 360) on internal:text="See a sample prompt"s
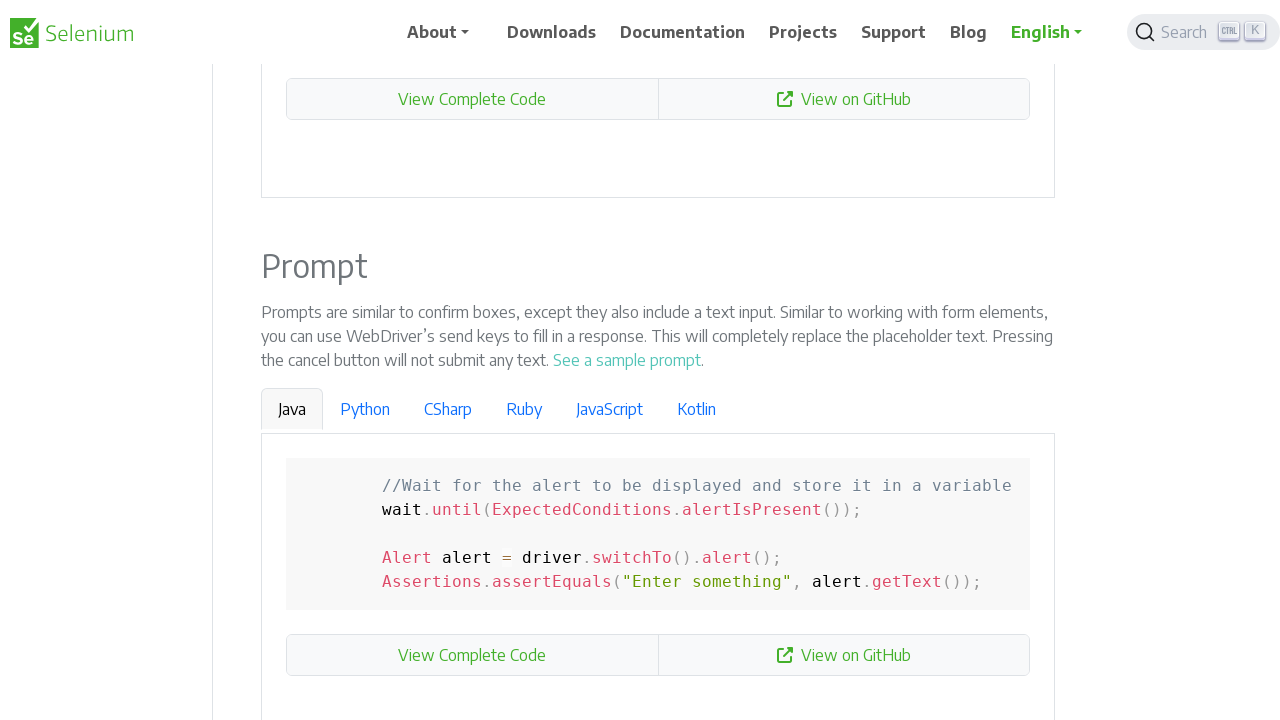

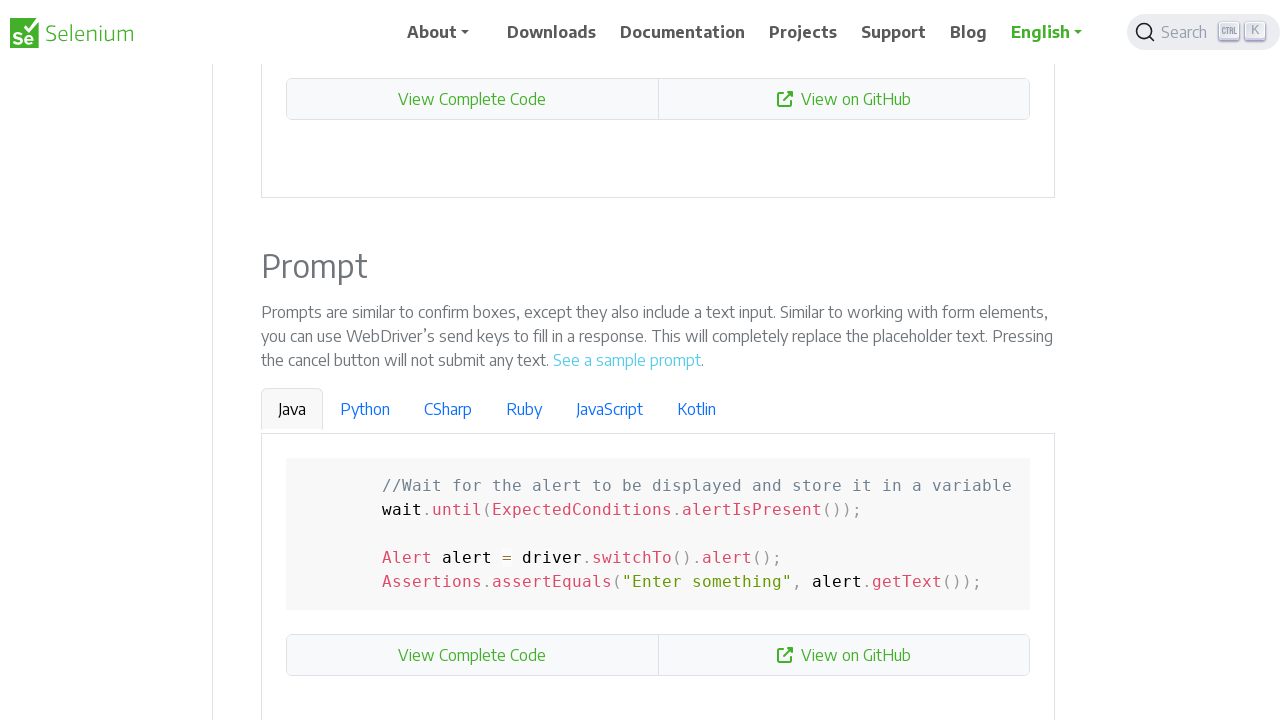